Tests keyboard input functionality by pressing the Delete key on a target input element and verifying the key press is registered.

Starting URL: https://the-internet.herokuapp.com/key_presses?

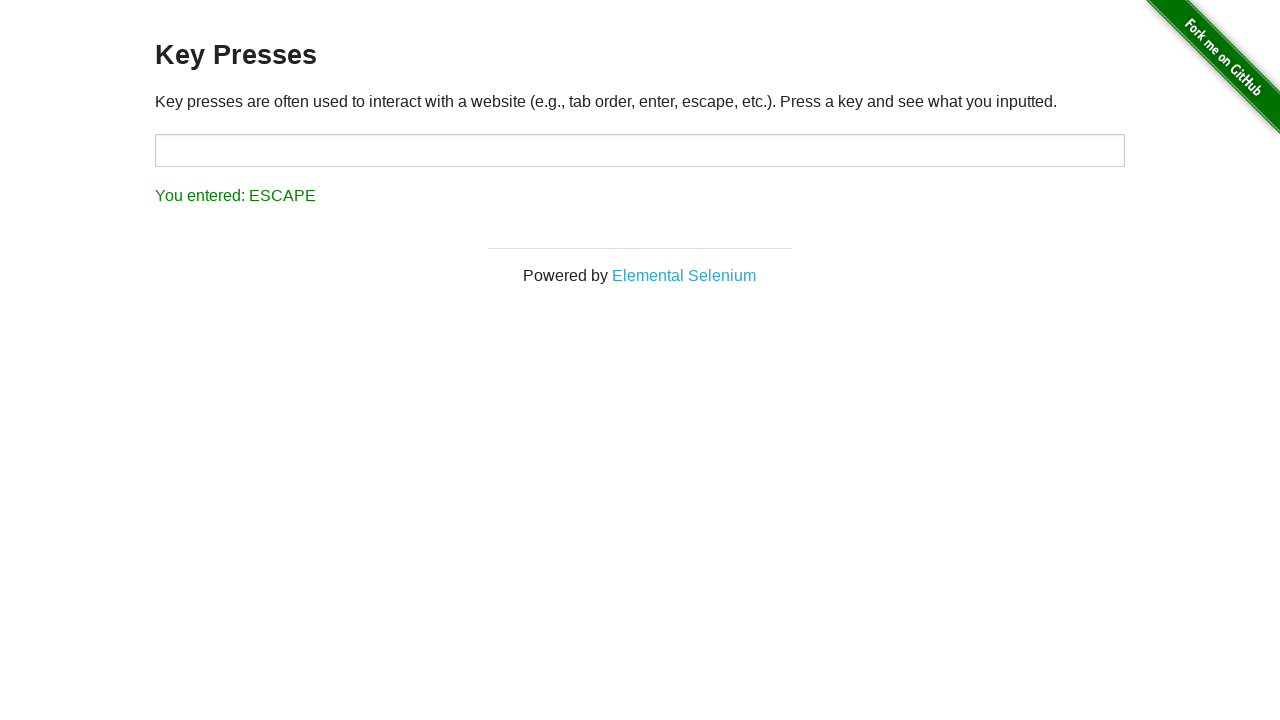

Pressed Delete key on target input element on #target
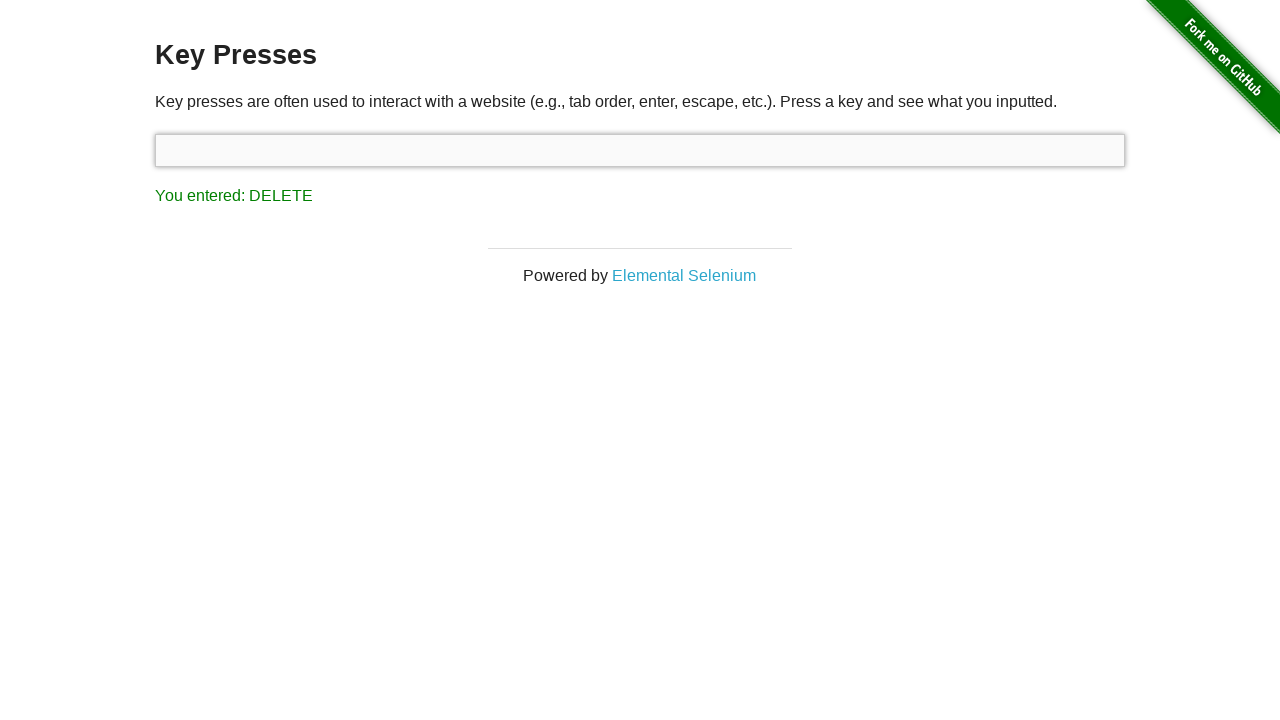

Result element loaded after Delete key press
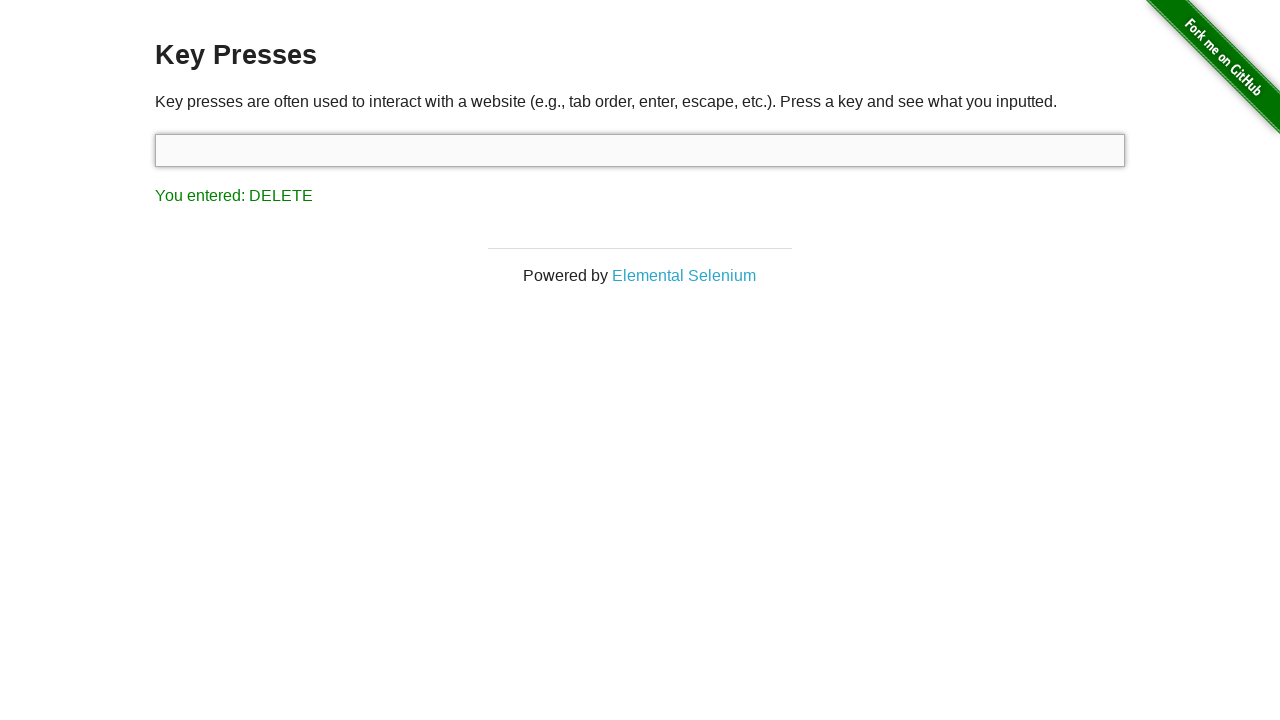

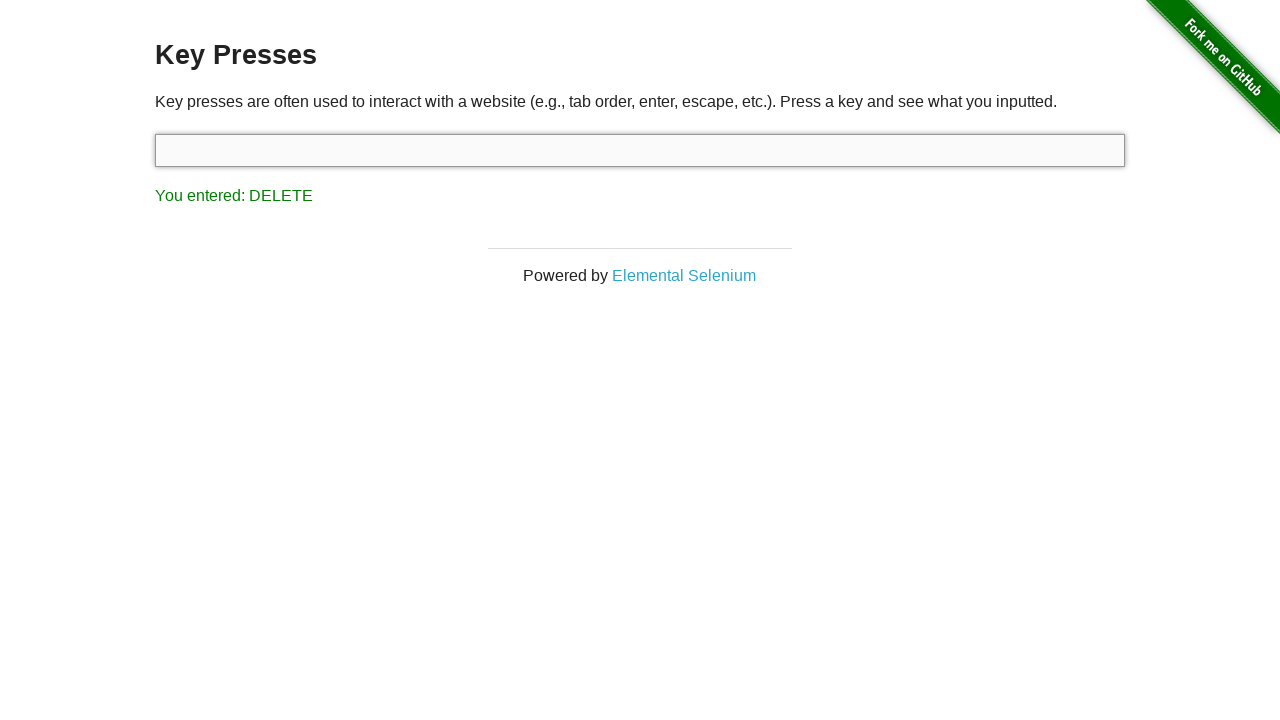